Tests a sample login application by entering credentials, logging in, verifying welcome message, and logging out

Starting URL: http://uitestingplayground.com/sampleapp

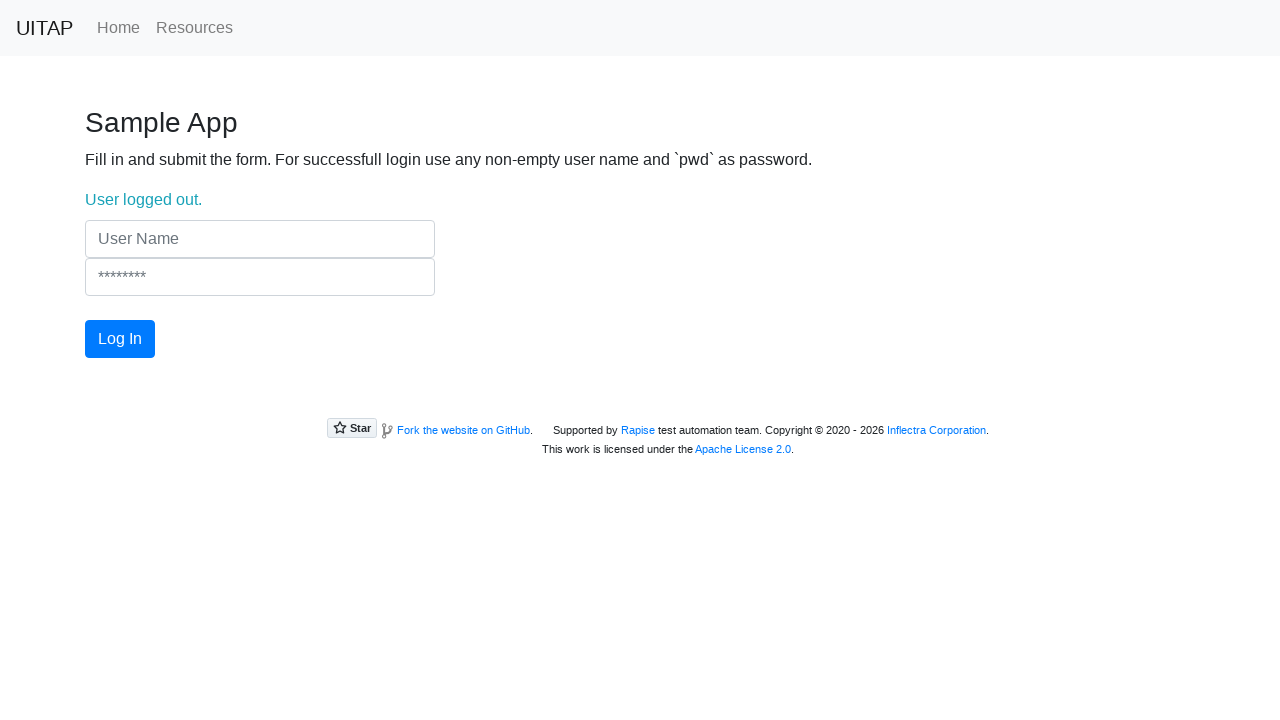

Filled username field with 'TestUser247' on input[name='UserName']
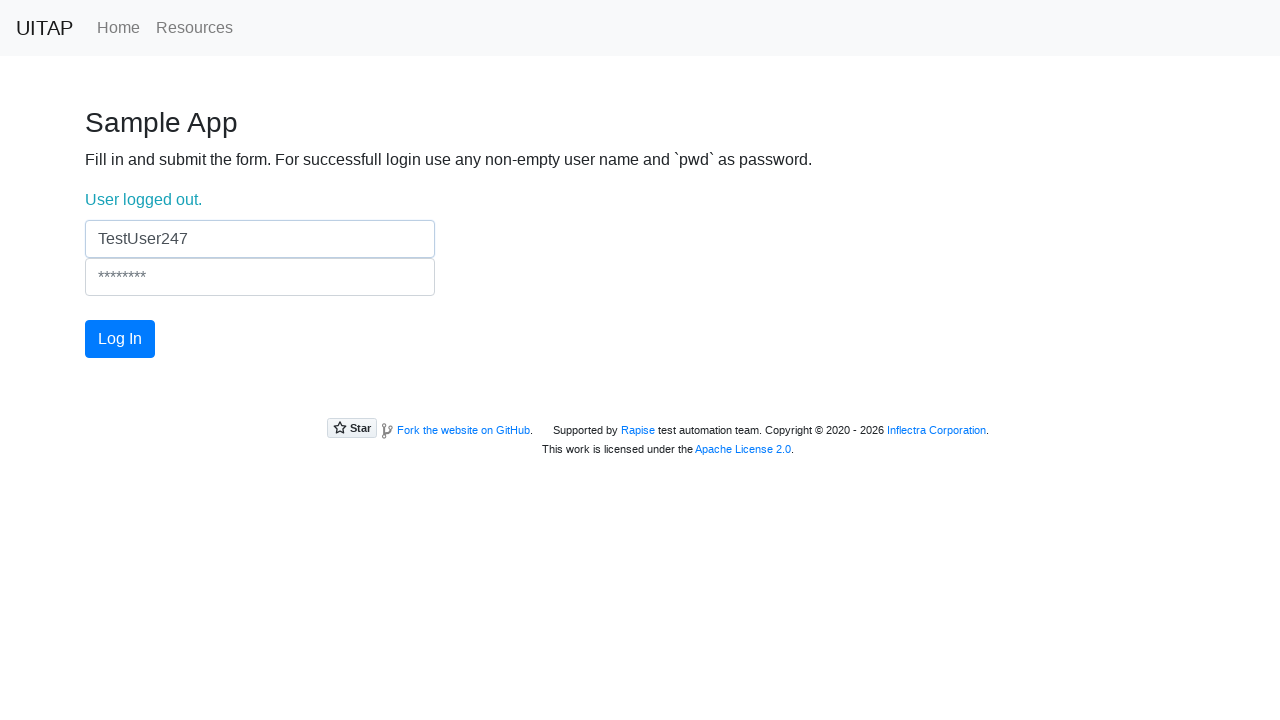

Filled password field with 'pwd' on input[name='Password']
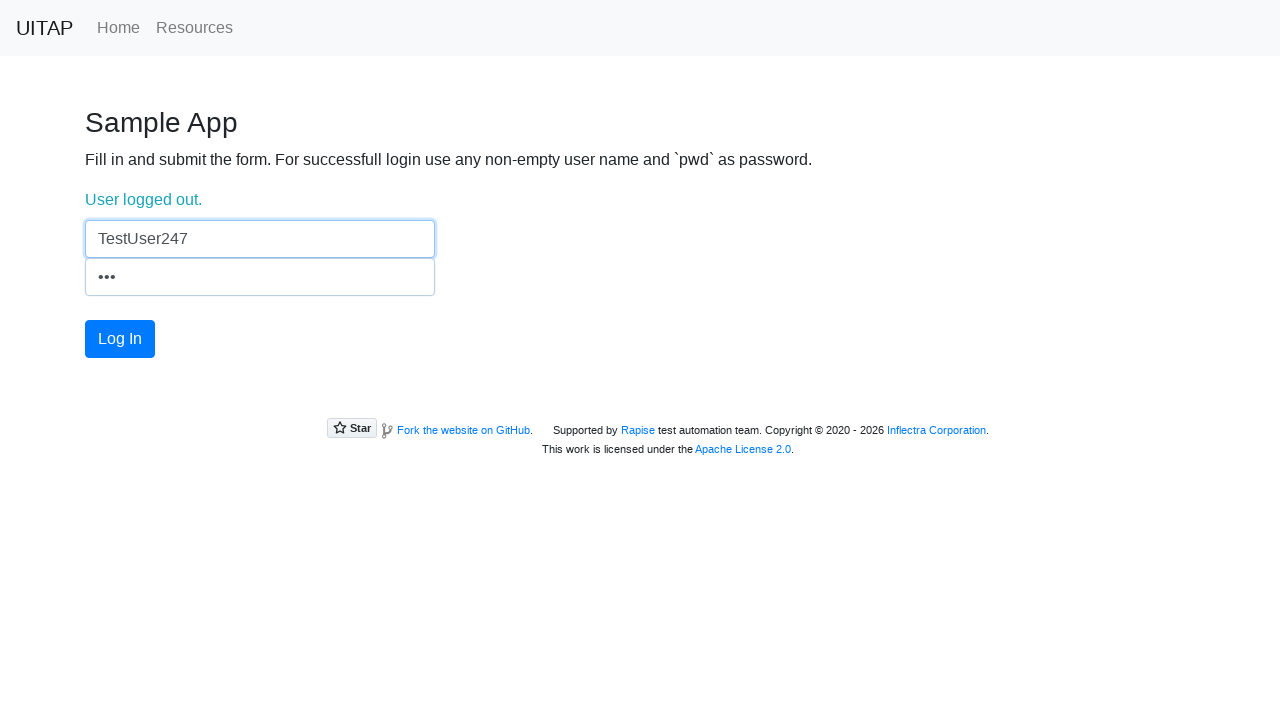

Clicked the login button at (120, 339) on #login
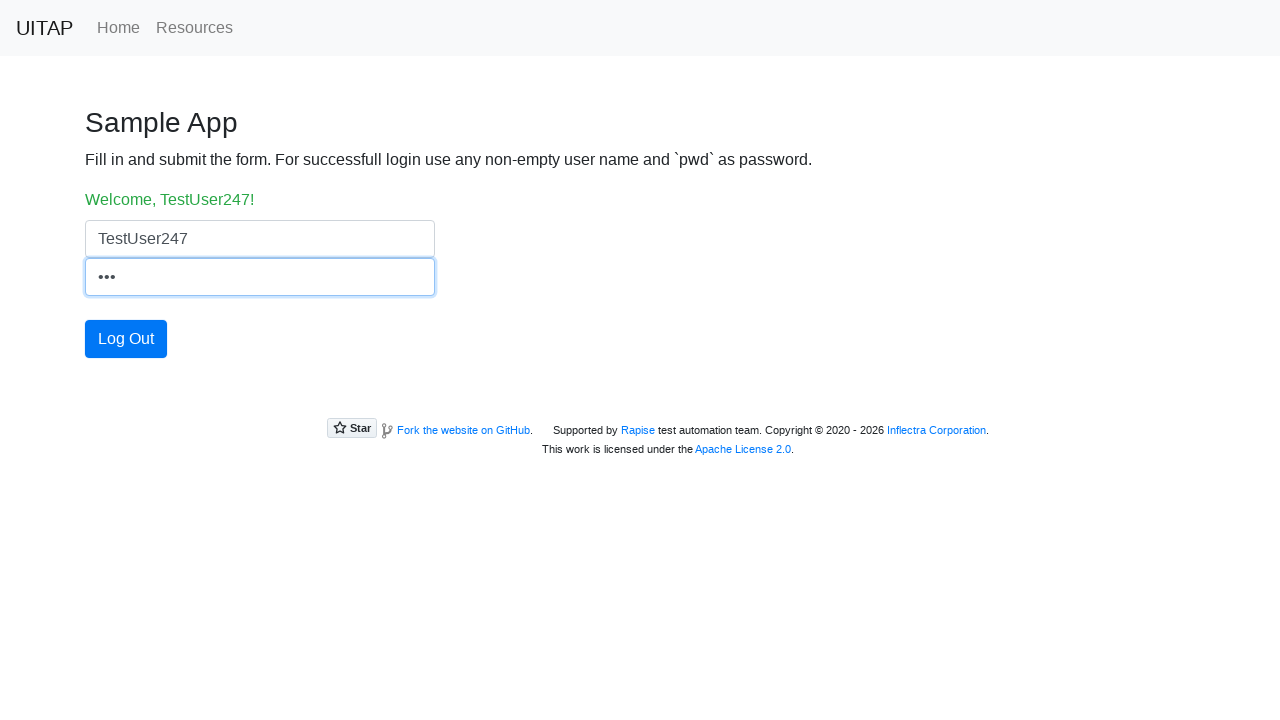

Verified welcome message appeared for TestUser247
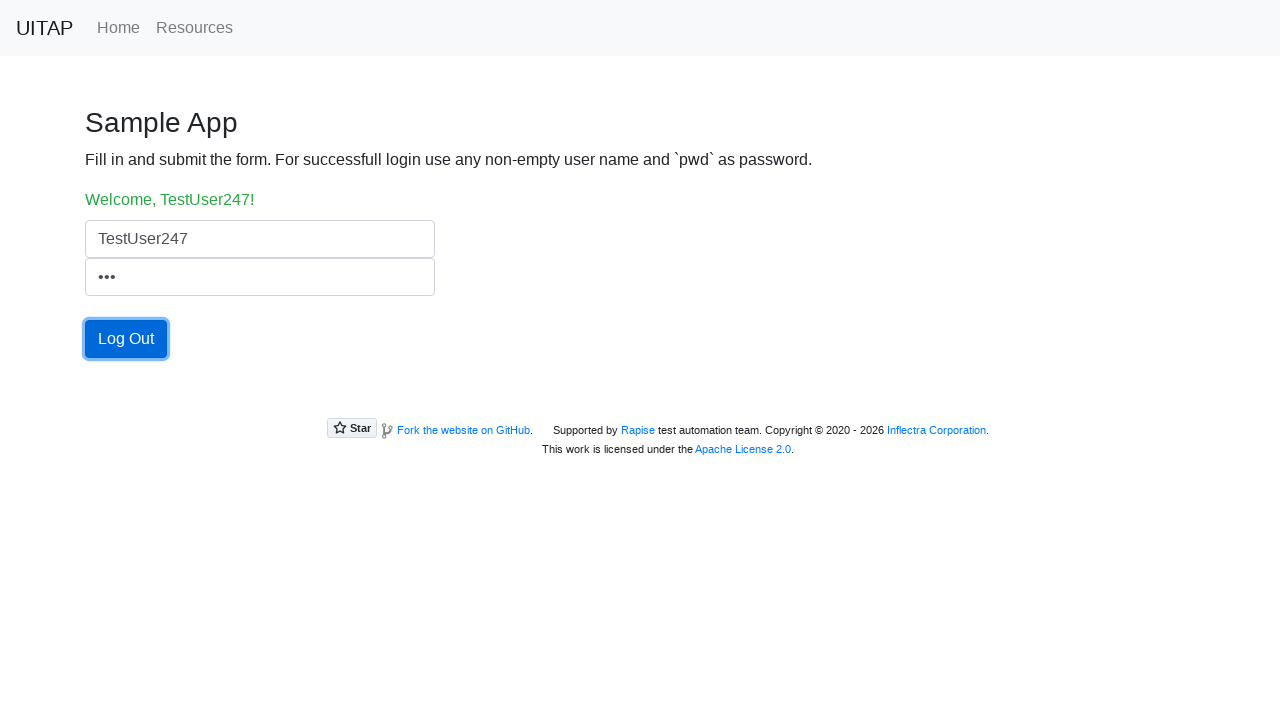

Clicked the logout button at (126, 339) on button.btn.btn-primary:has-text('Log Out')
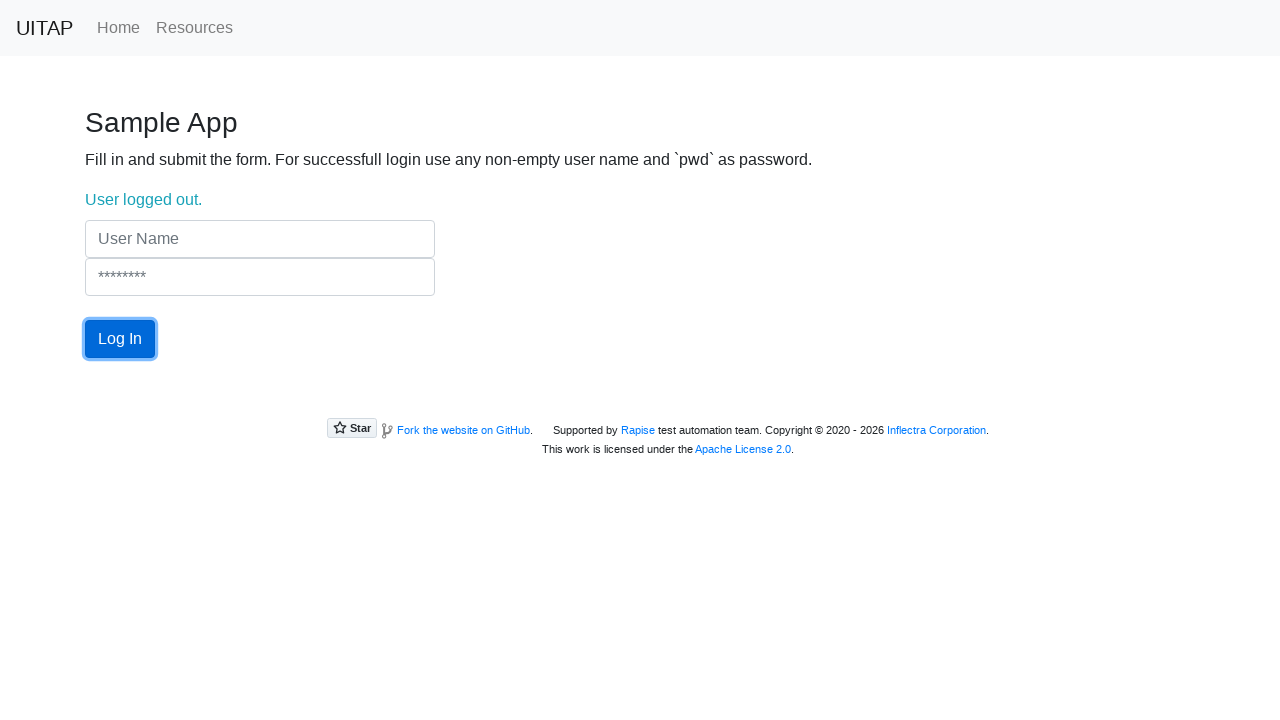

Verified logout message appeared
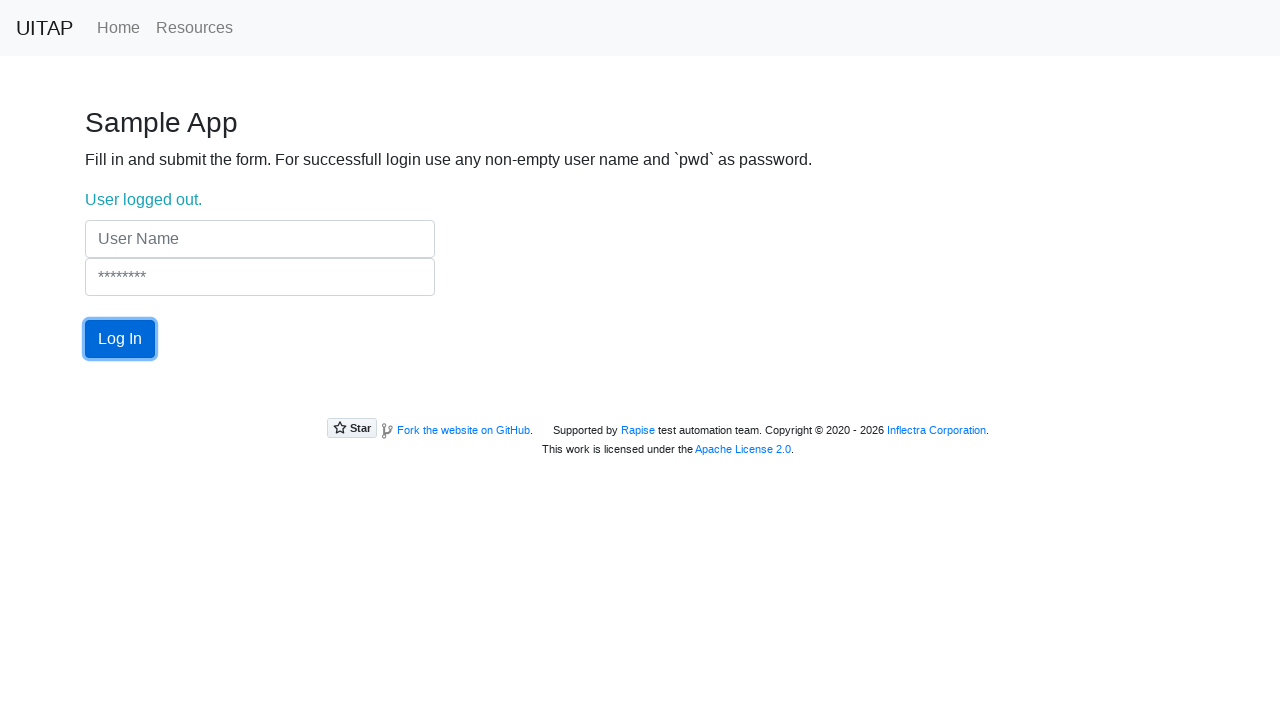

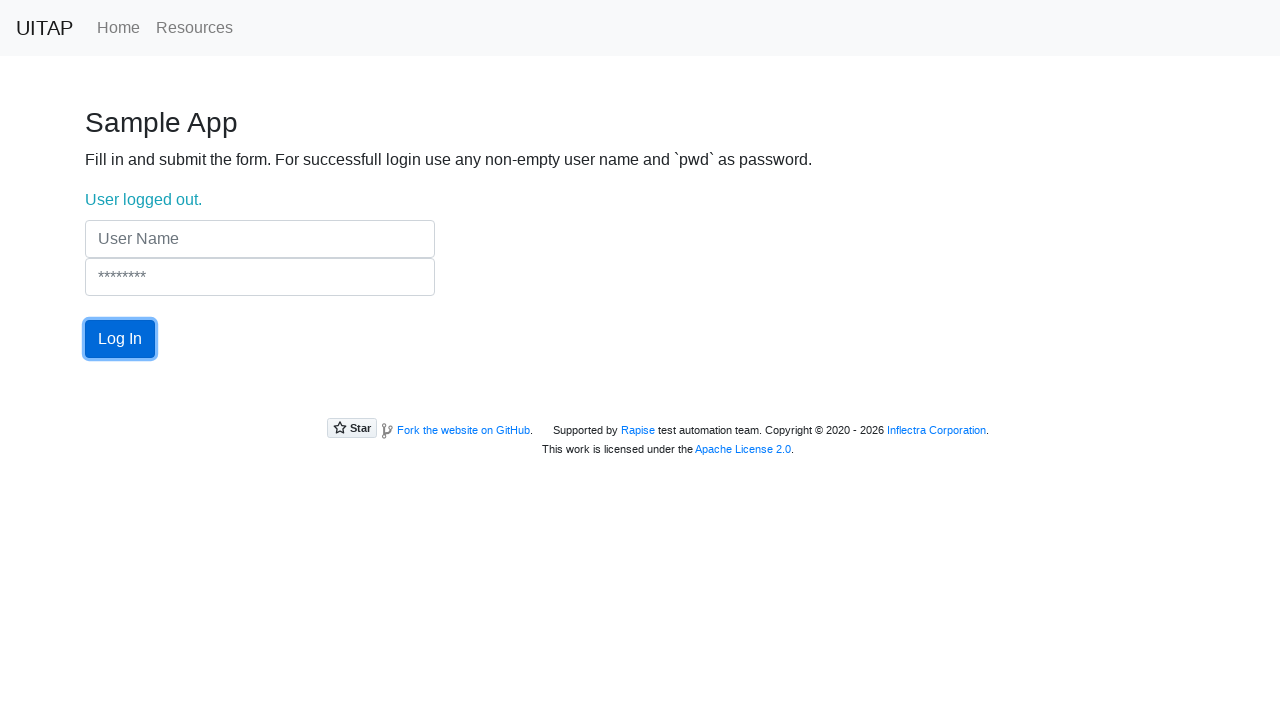